Tests iframe interaction by navigating through the DemoQA site to the Frames section and extracting text content from an iframe element

Starting URL: https://demoqa.com/

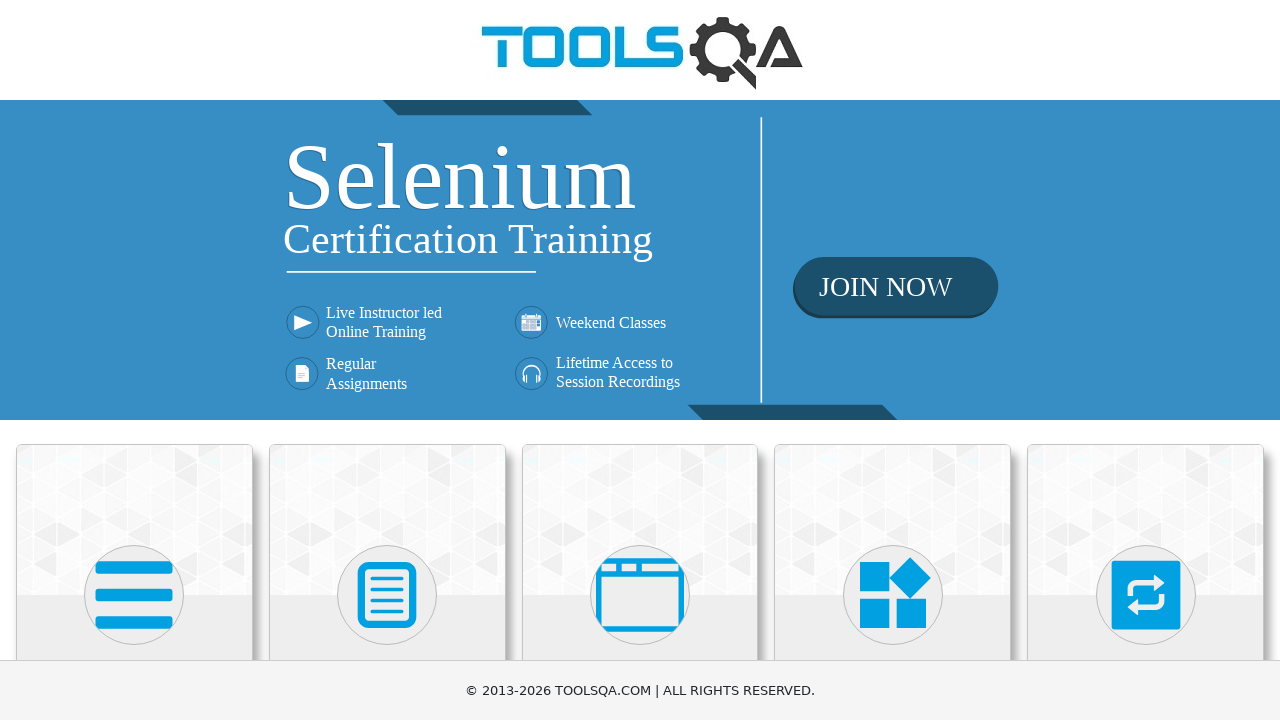

Clicked on Elements menu item at (134, 360) on text=Elements
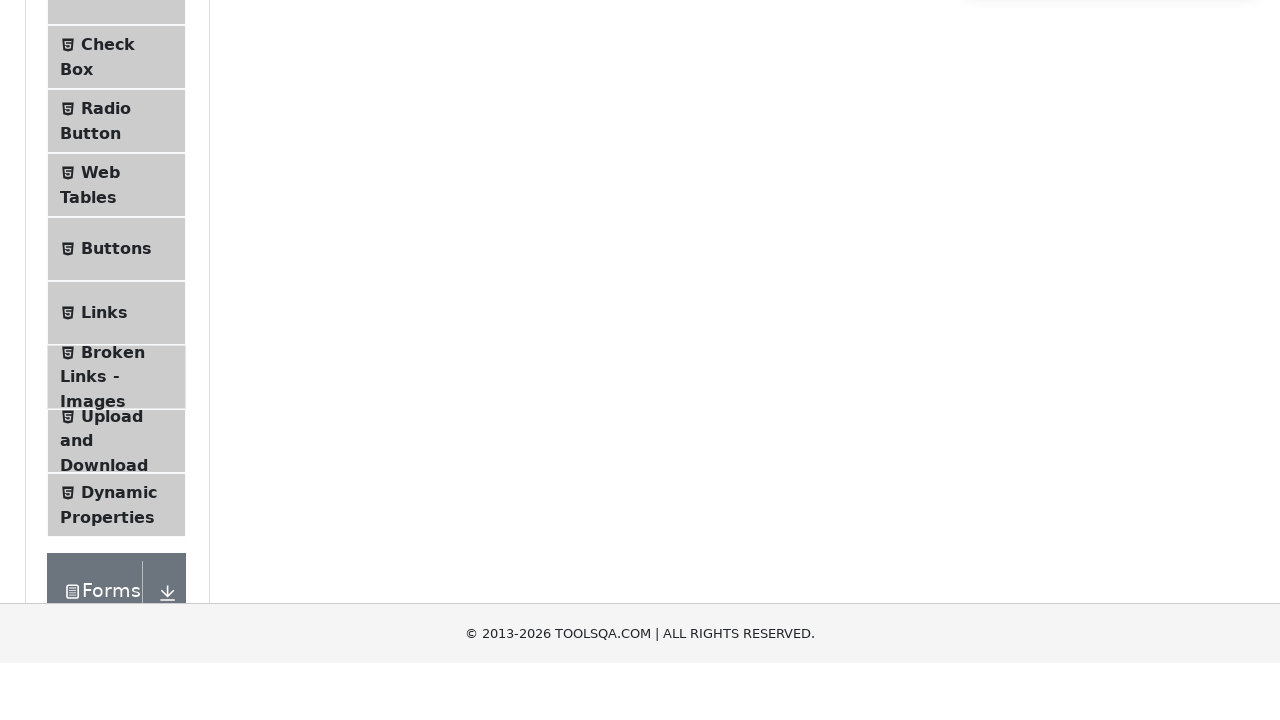

Clicked on Alerts, Frame & Windows section at (107, 360) on text=Alerts, Frame & Windows
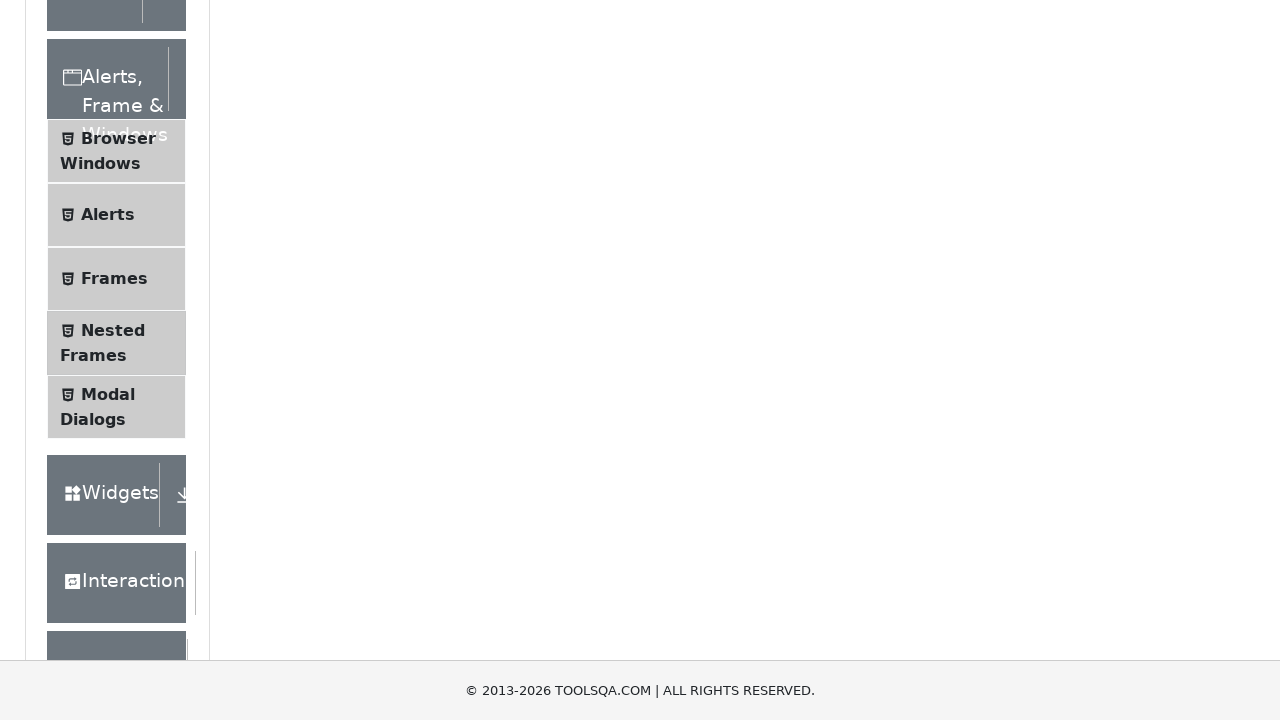

Clicked on Frames option at (114, 279) on text=Frames
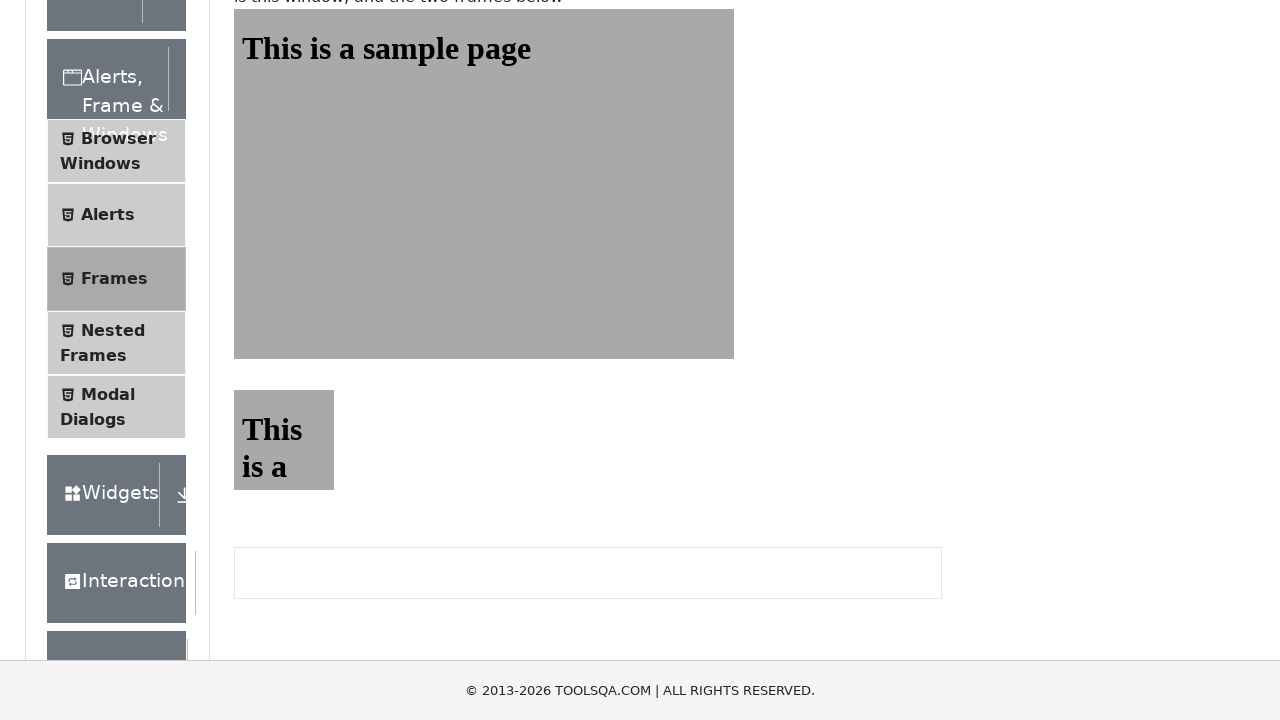

Extracted text content from iframe #frame1: 'This is a sample page'
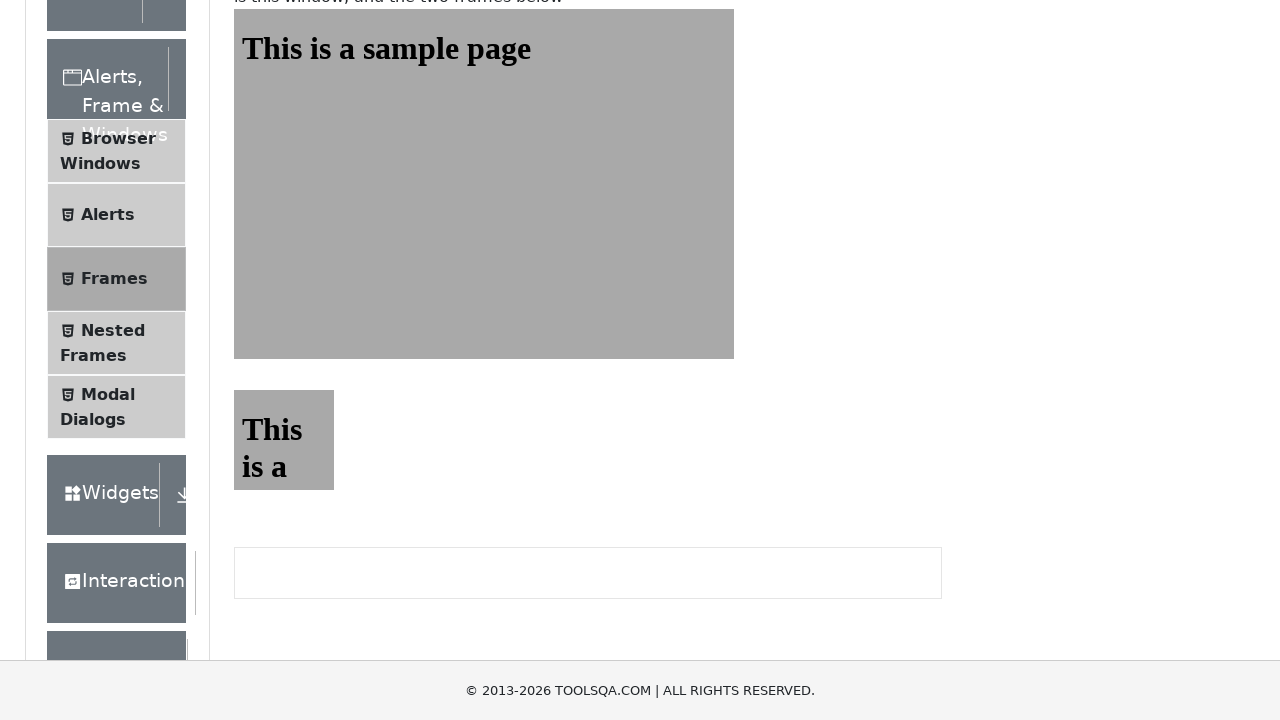

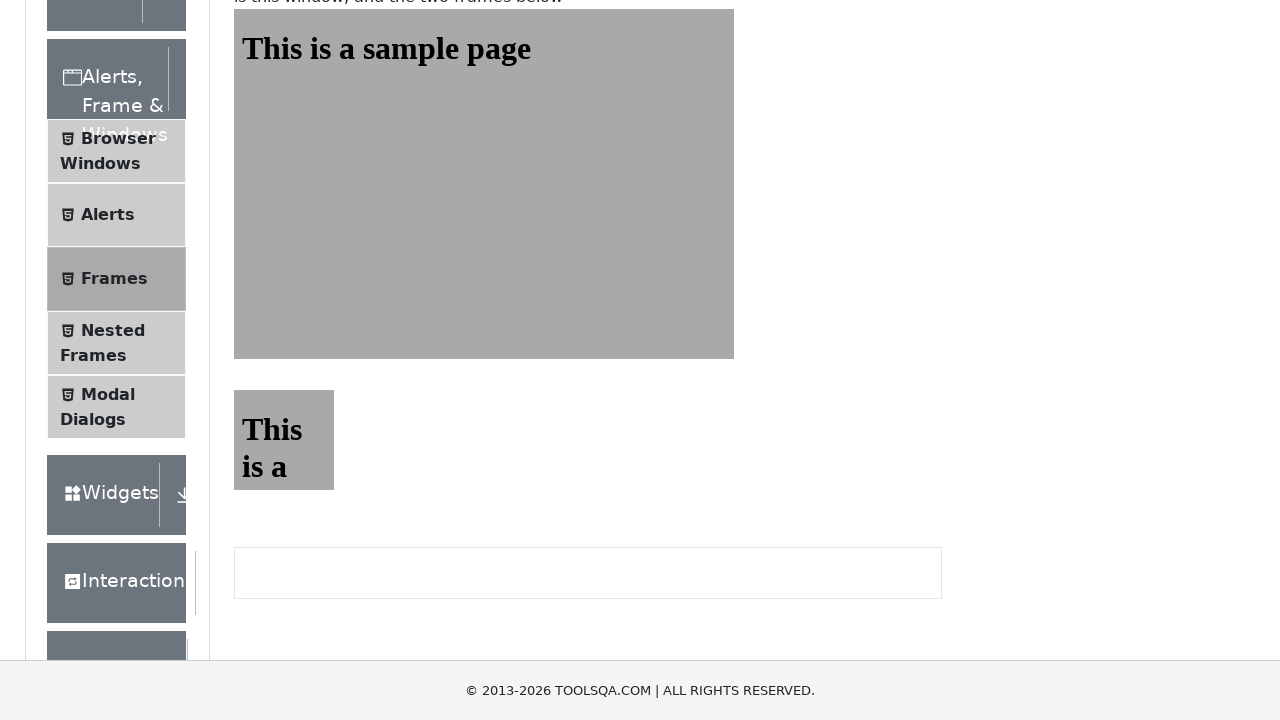